Navigates to an authentication UI course page, waits for a title element to load, and uses JavaScript to modify the title text content to a new value.

Starting URL: https://nikita-filonov.github.io/qa-automation-engineer-ui-course/#/auth/login

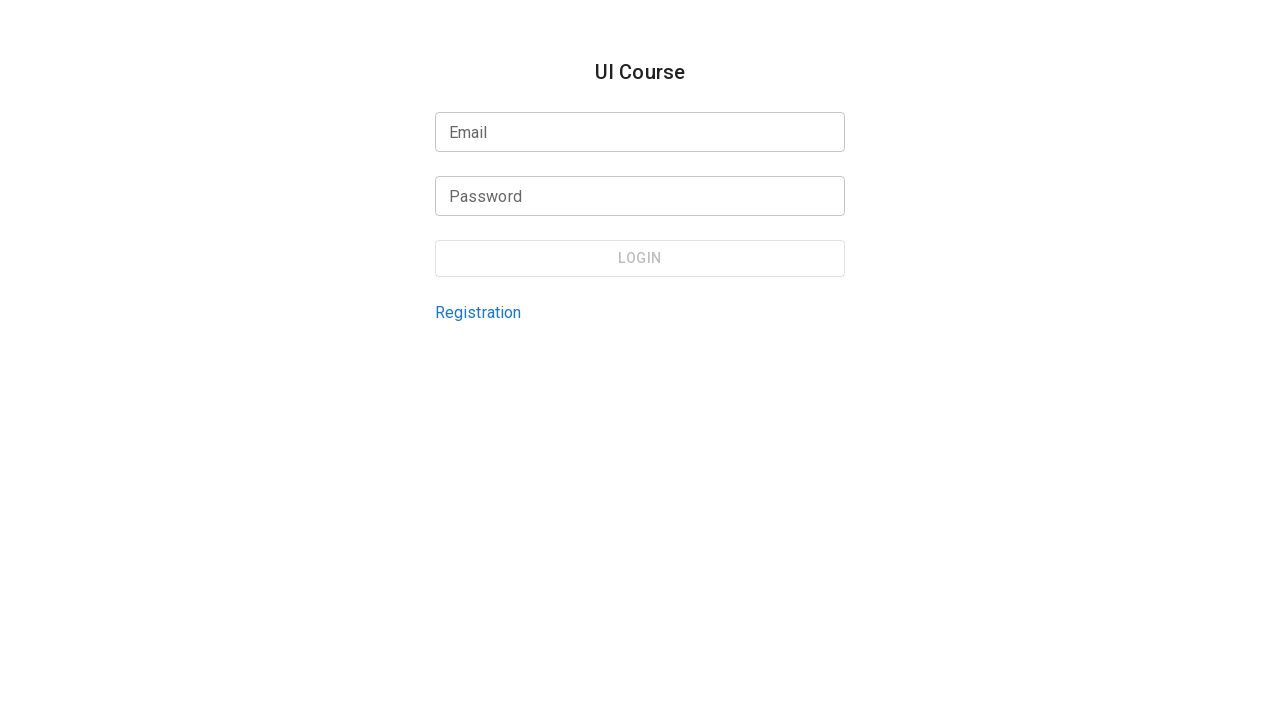

Waited for title element with ID 'authentication-ui-course-title-text' to be visible
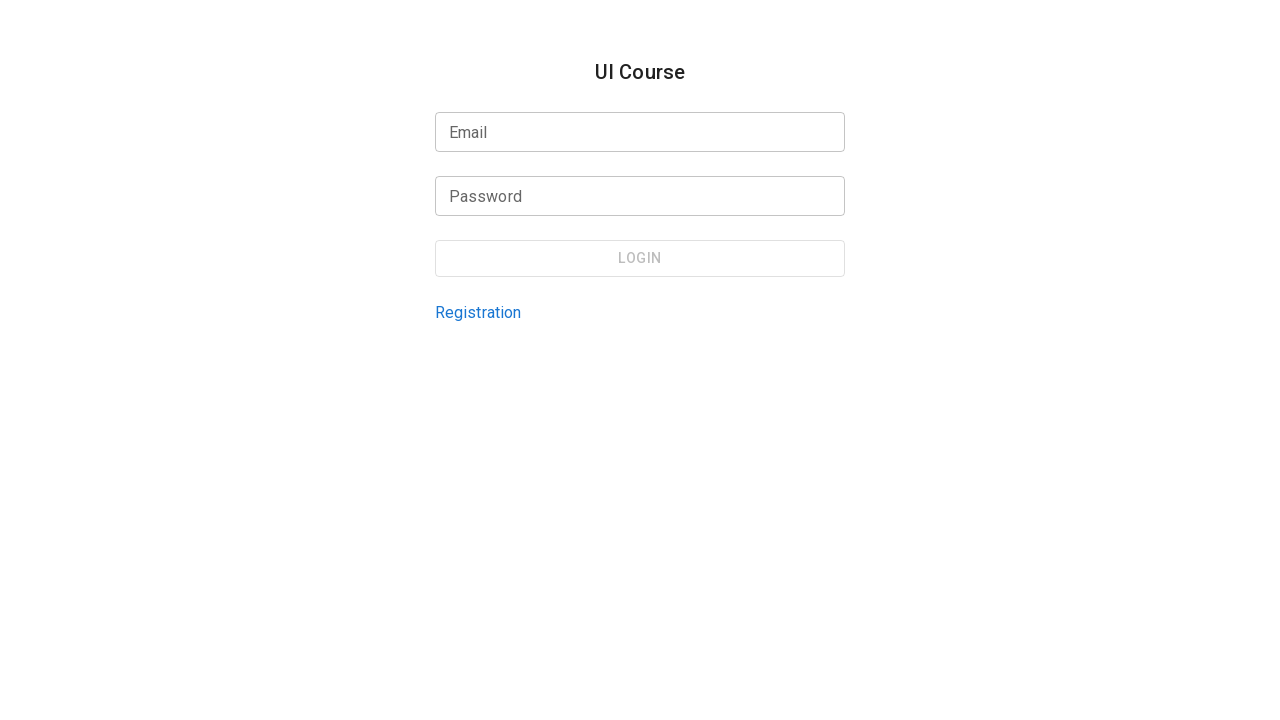

Modified title text content to 'New text' using JavaScript
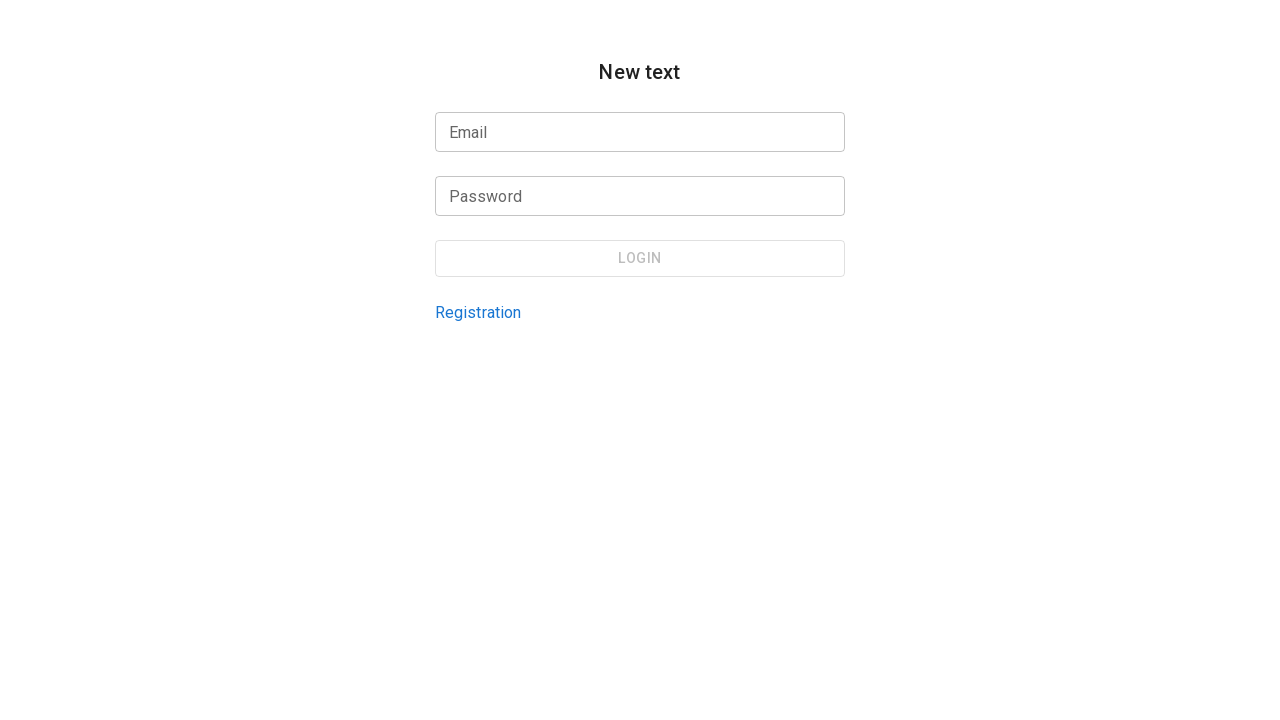

Waited 2 seconds to observe the title text change
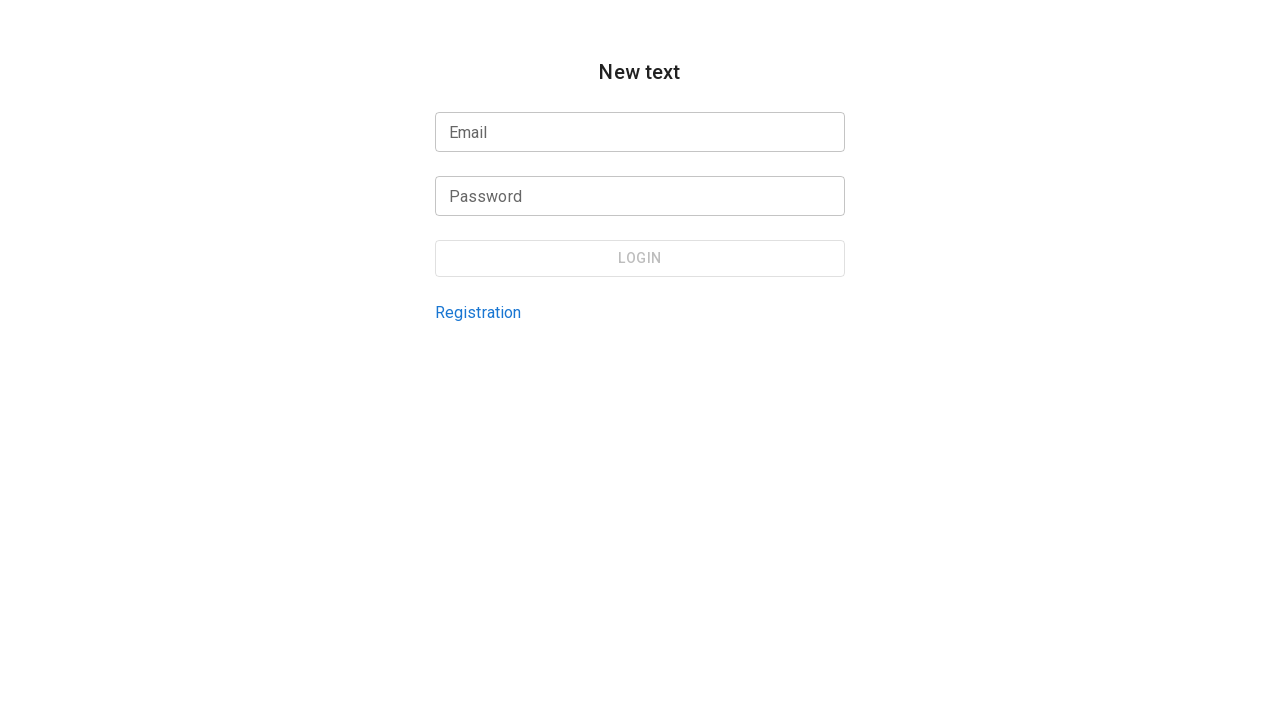

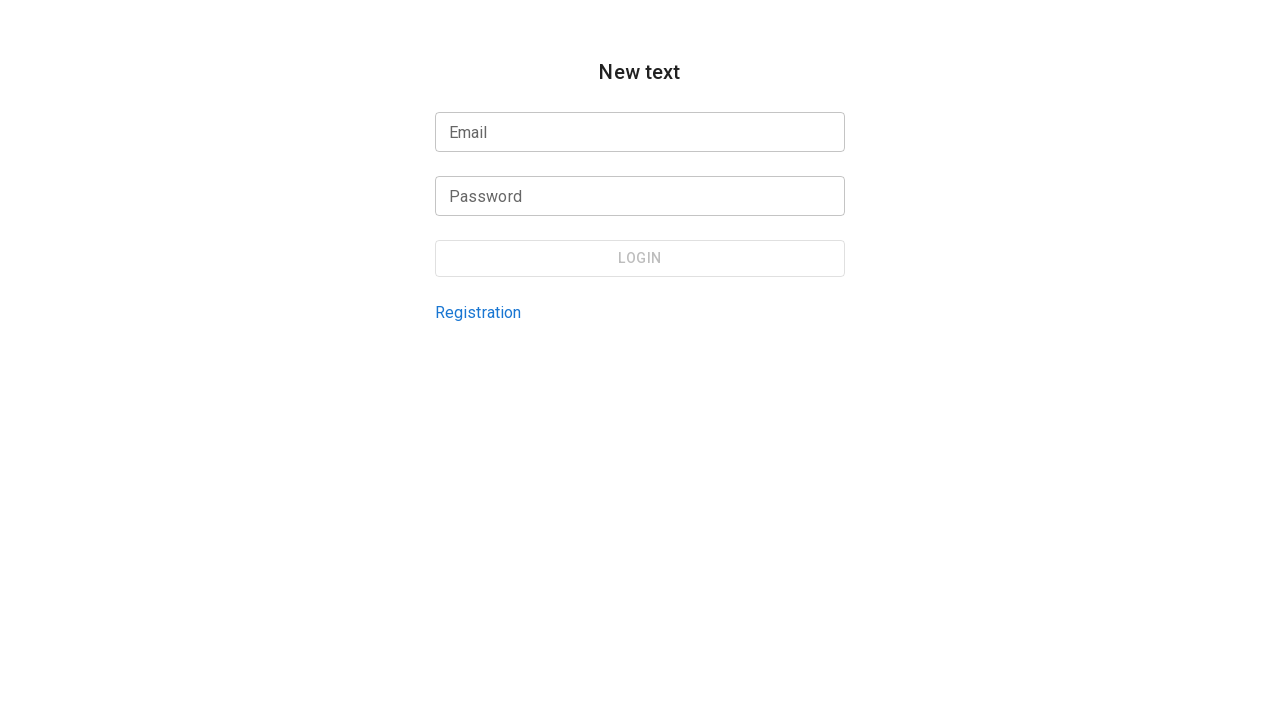